Tests clicking a radio button and verifying it becomes selected

Starting URL: https://thefreerangetester.github.io/sandbox-automation-testing/

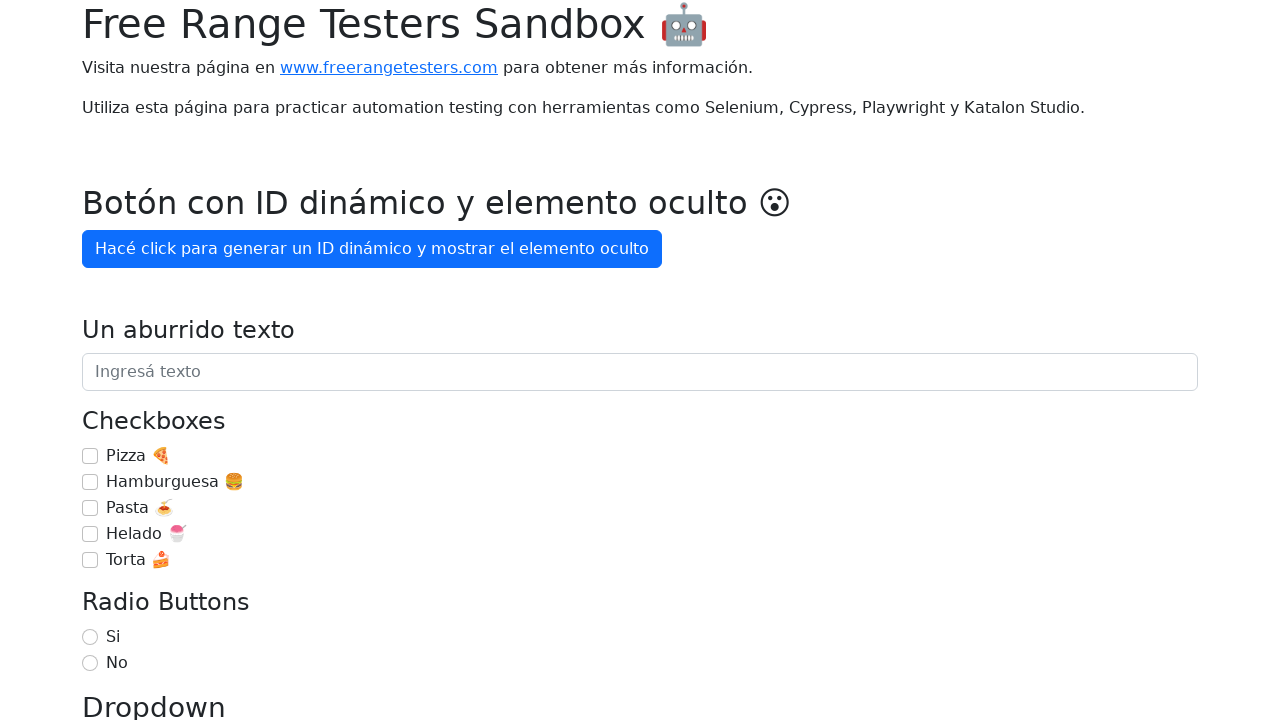

Located radio button with ID formRadio2
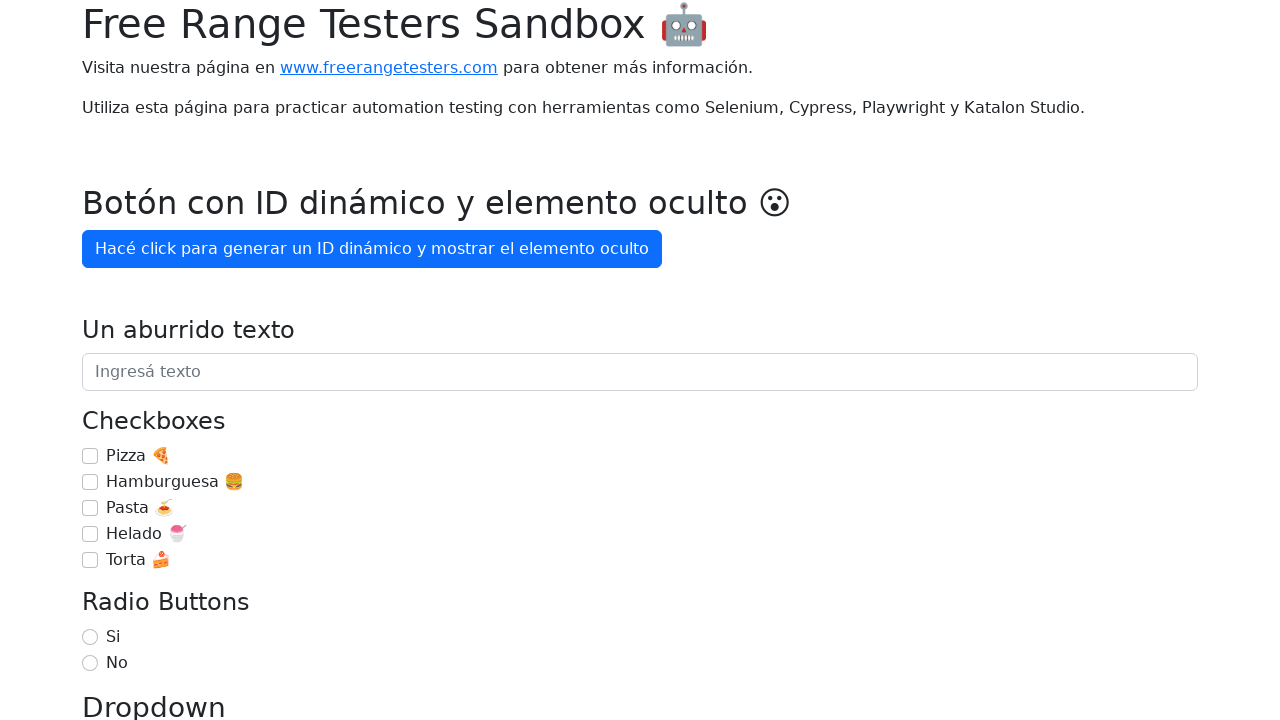

Clicked the radio button at (90, 663) on #formRadio2
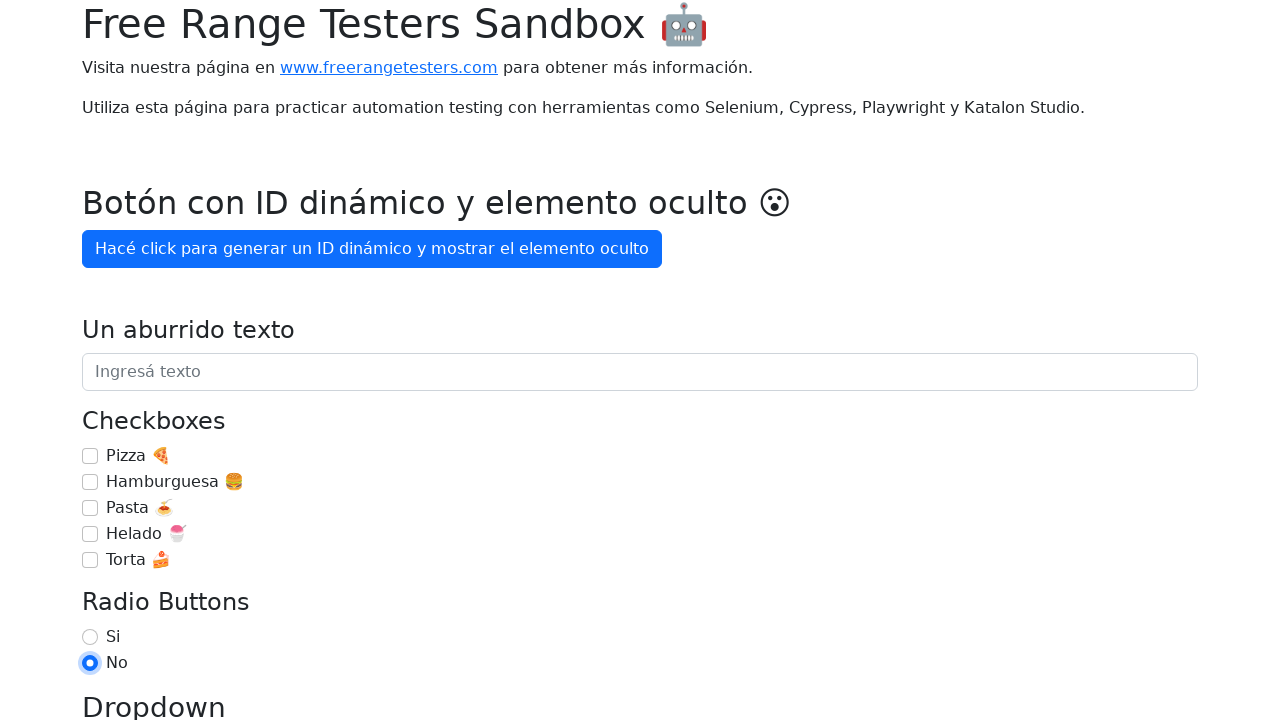

Verified radio button is selected
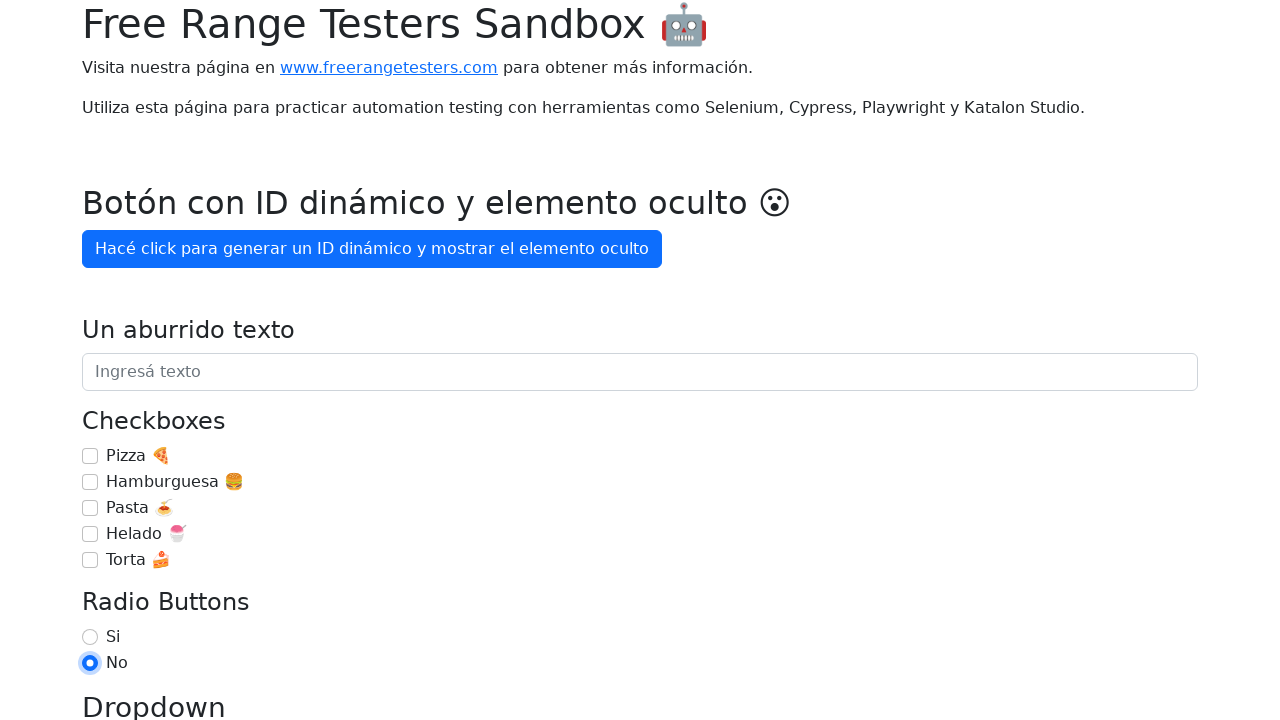

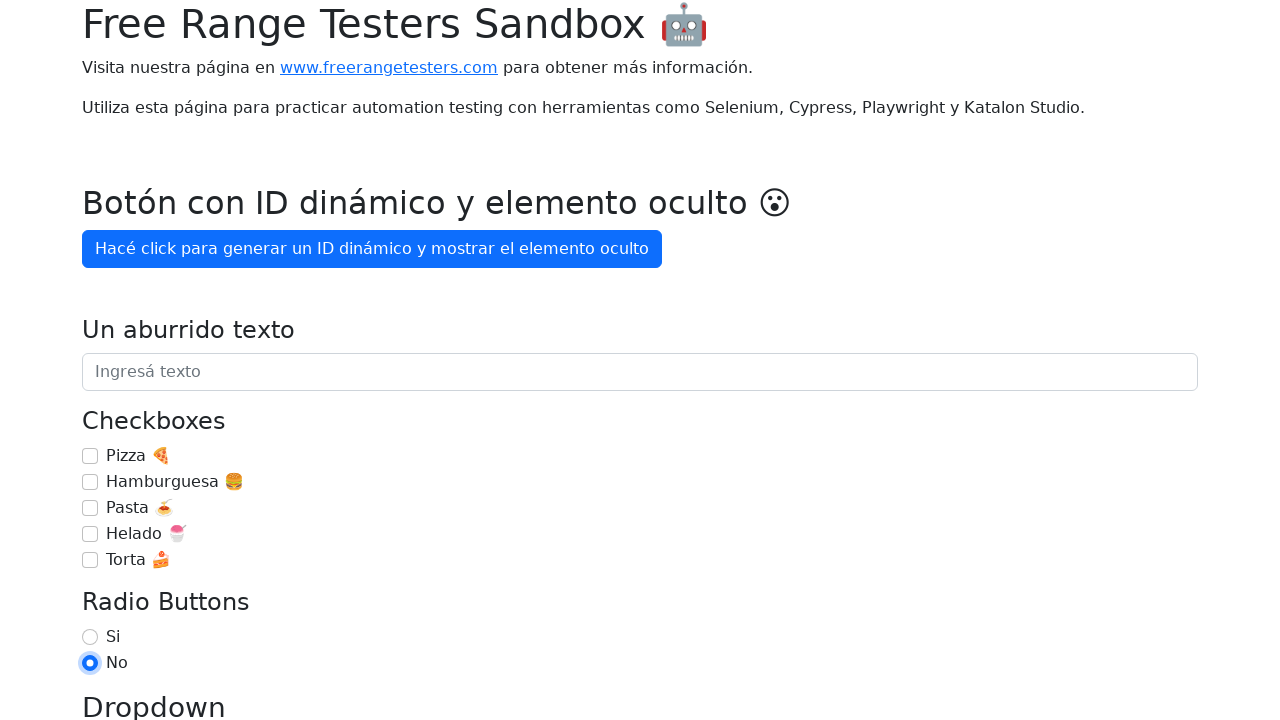